Negative test that fills only first name and last name fields, then submits the form without completing required fields to test validation behavior.

Starting URL: https://demoqa.com/automation-practice-form

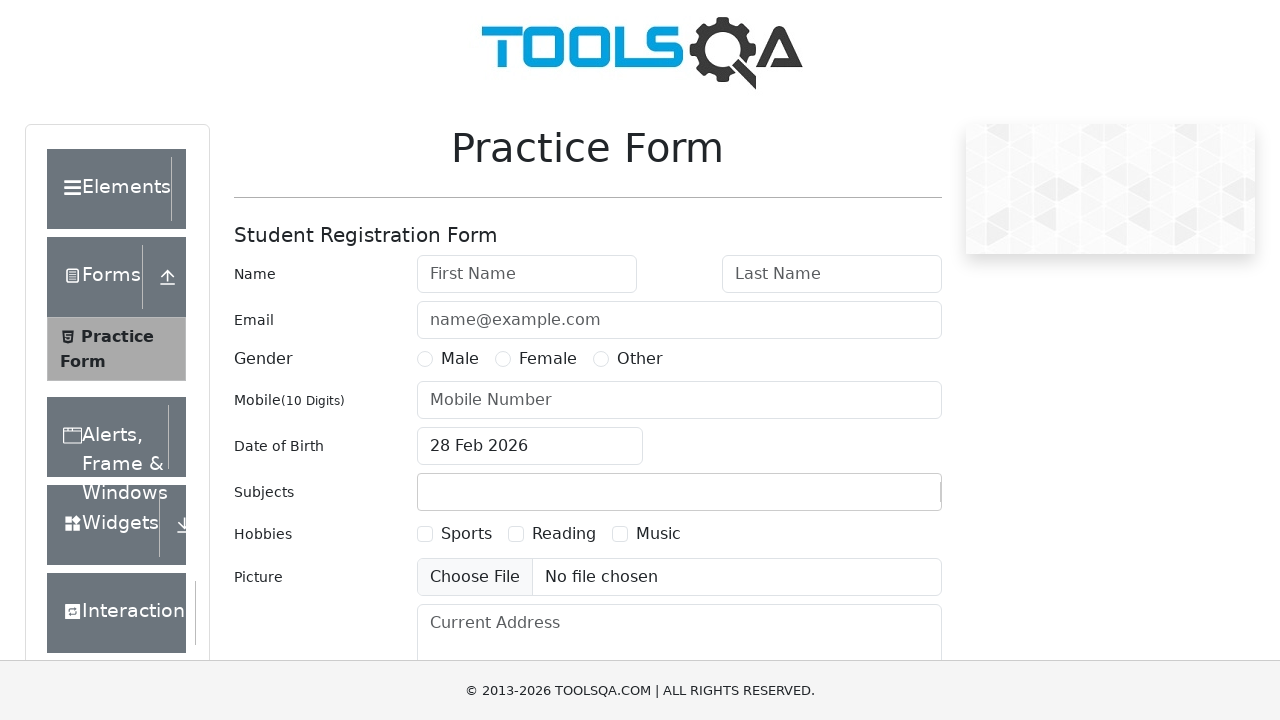

Filled first name field with 'Jennifer' on #firstName
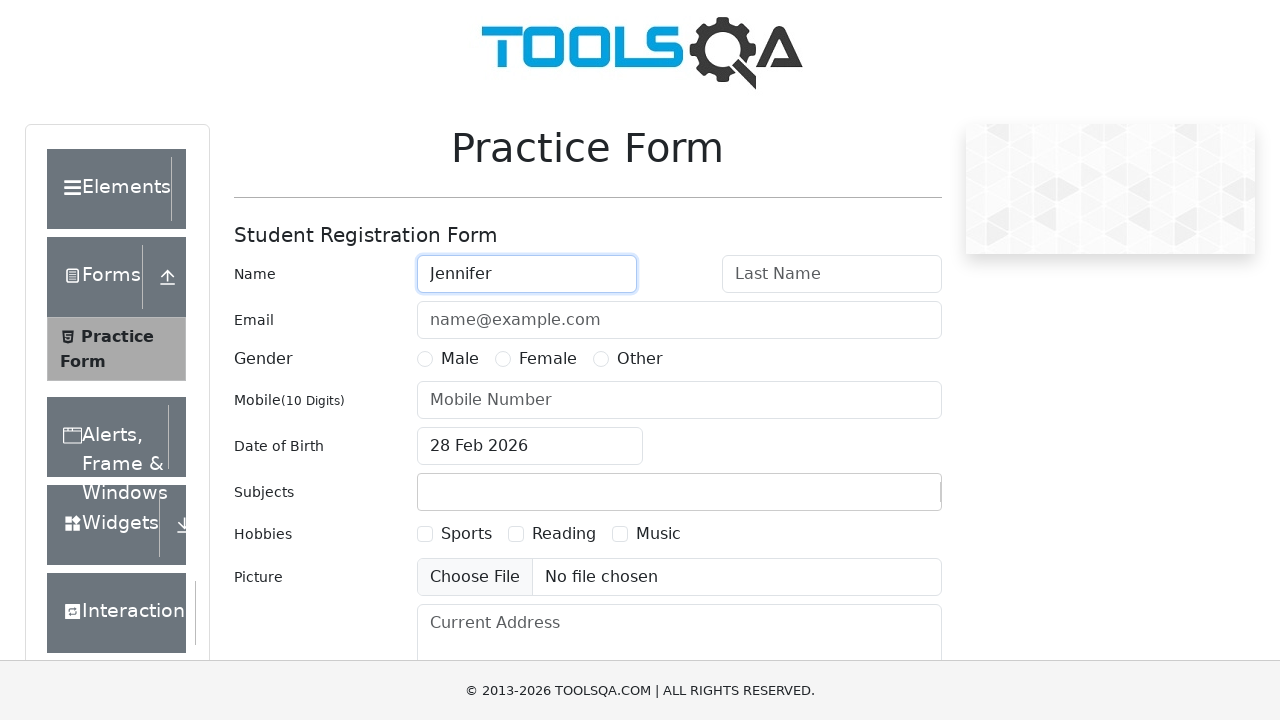

Filled last name field with 'Williams' on #lastName
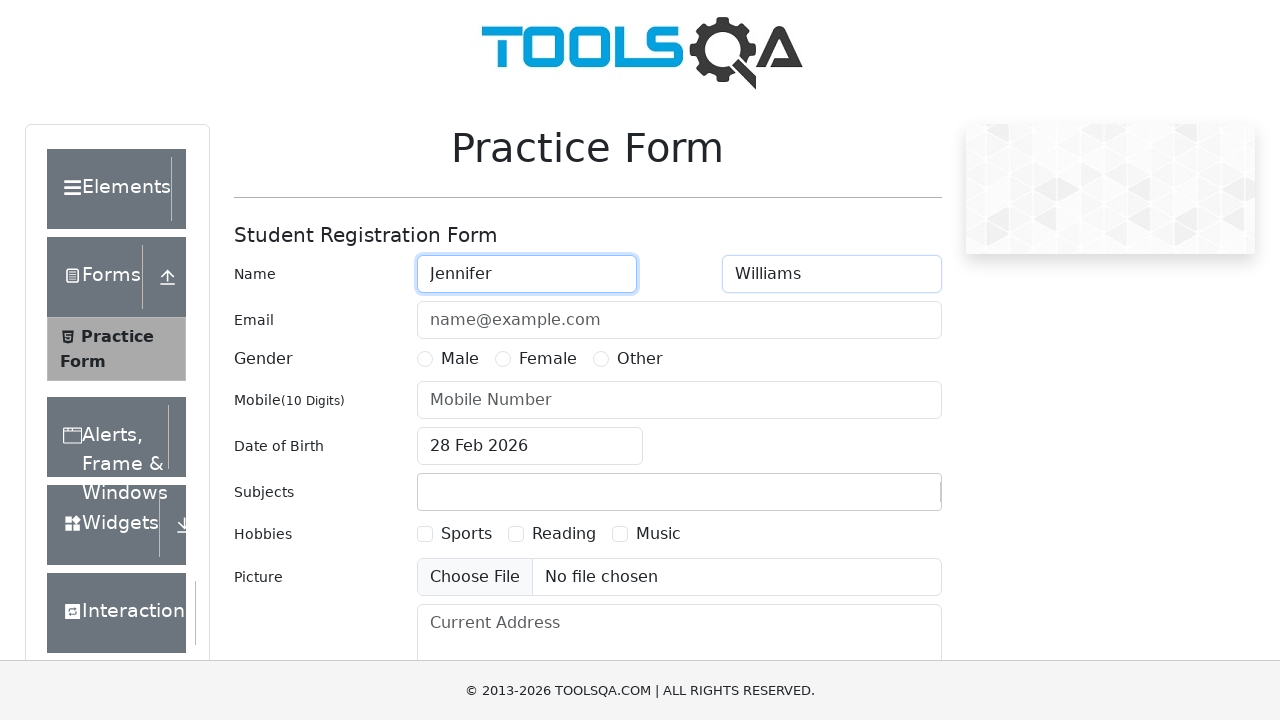

Clicked submit button without completing required fields at (885, 499) on #submit
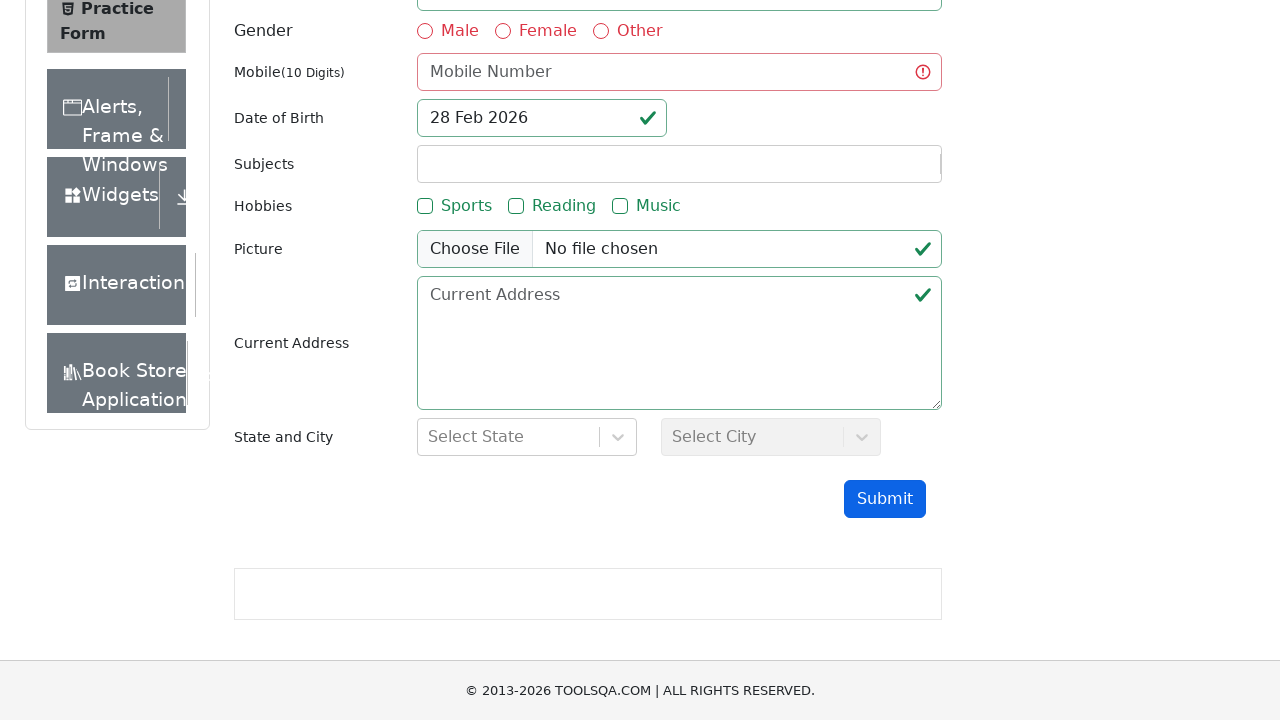

Waited for form validation response or error messages to appear
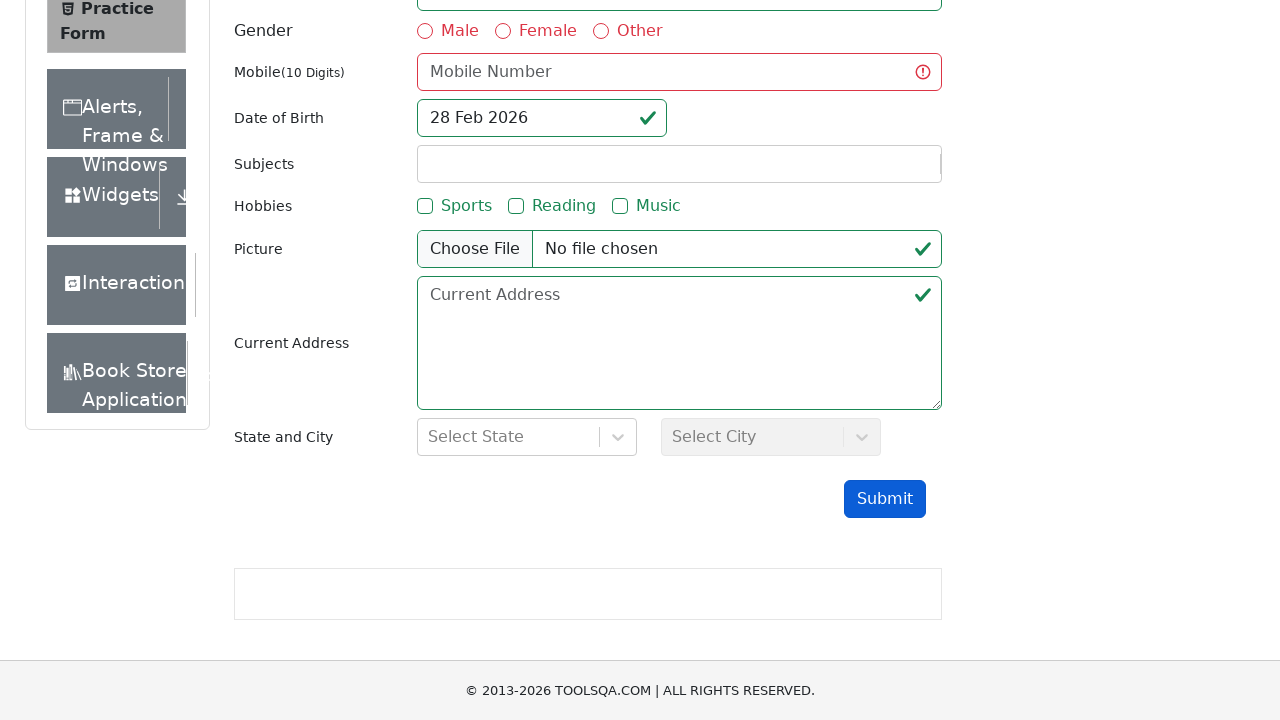

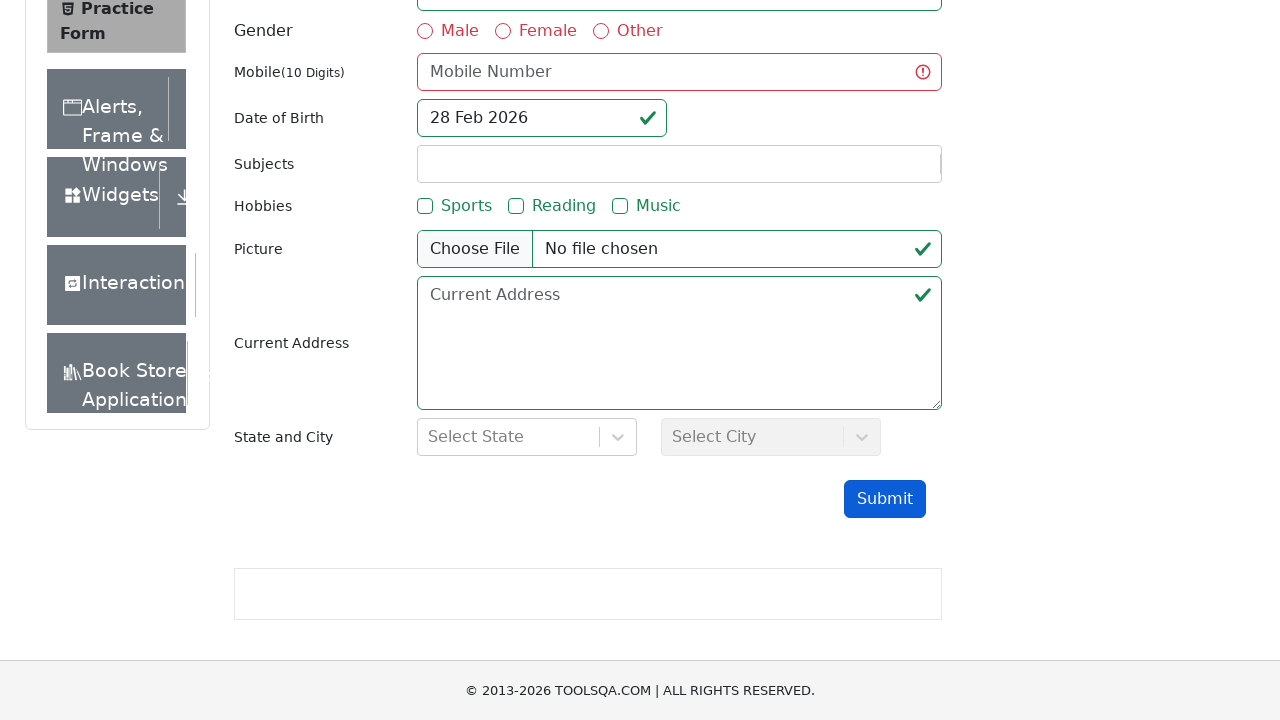